Tests registration form by filling in first name, last name, and email fields, then submitting the form and verifying successful registration message

Starting URL: http://suninjuly.github.io/registration1.html

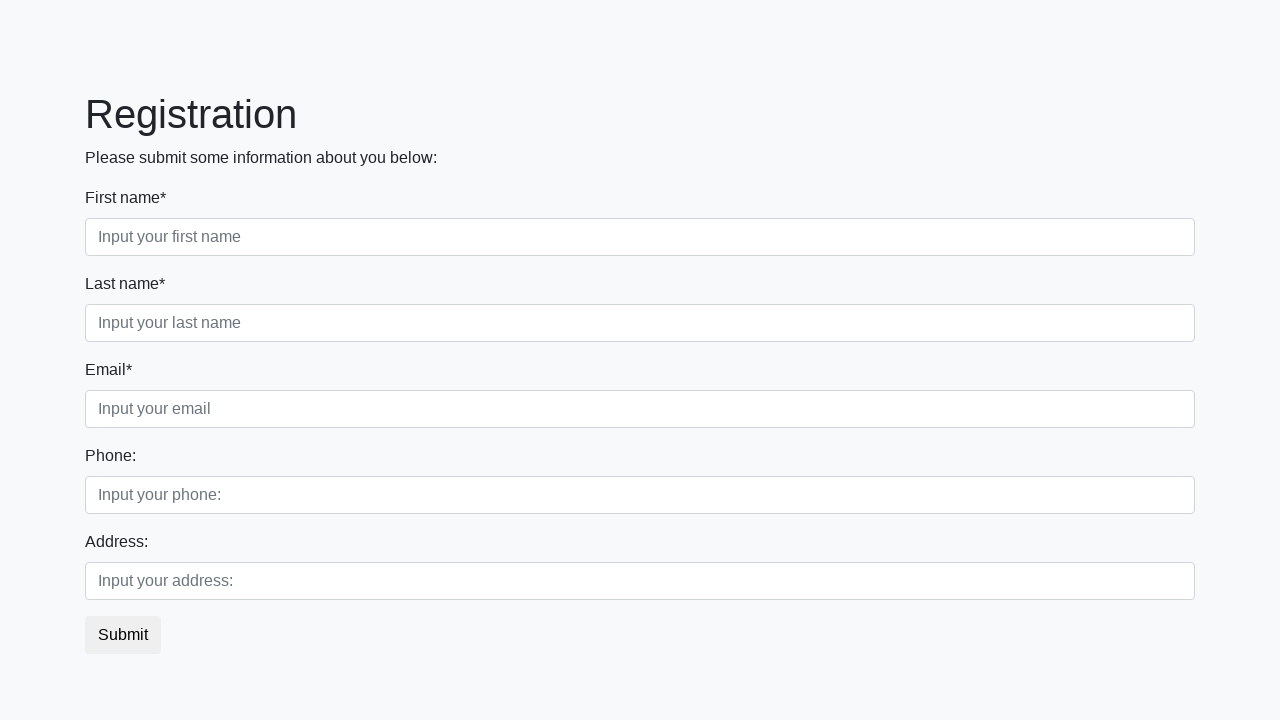

Filled first name field with 'Ivan' on .first_block input.form-control.first
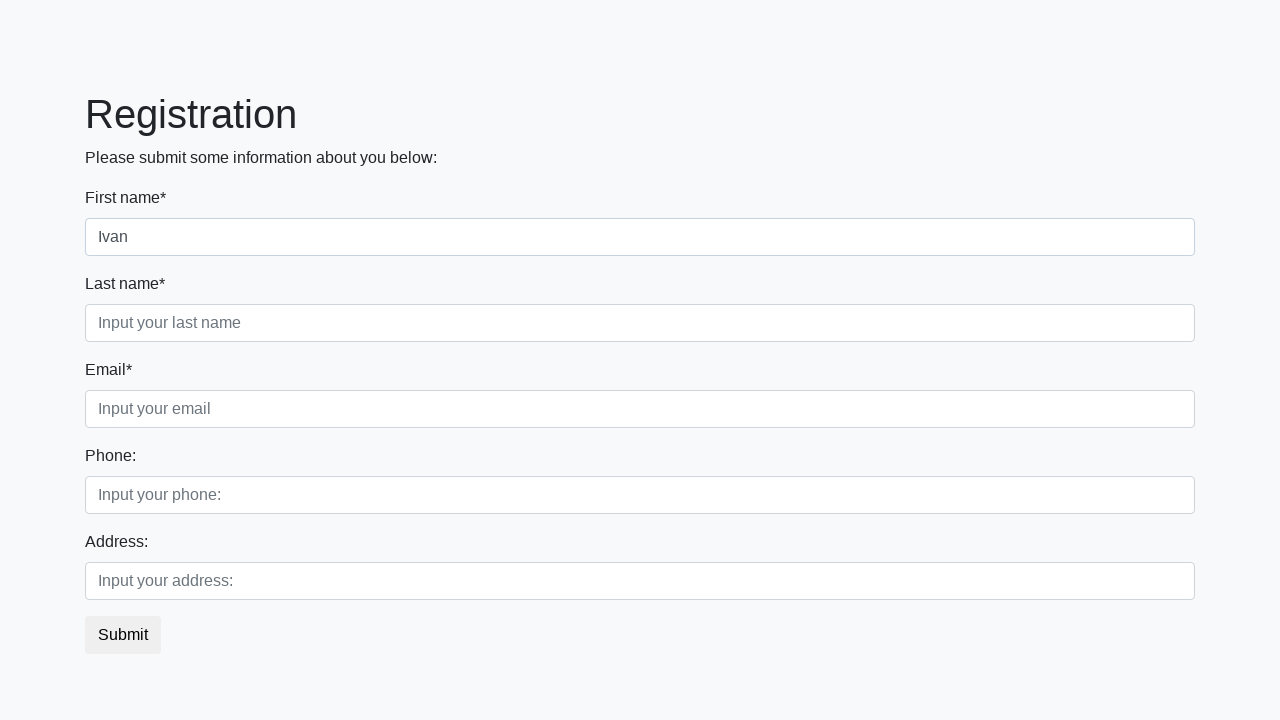

Filled last name field with 'Ivanov' on .first_block input.form-control.second
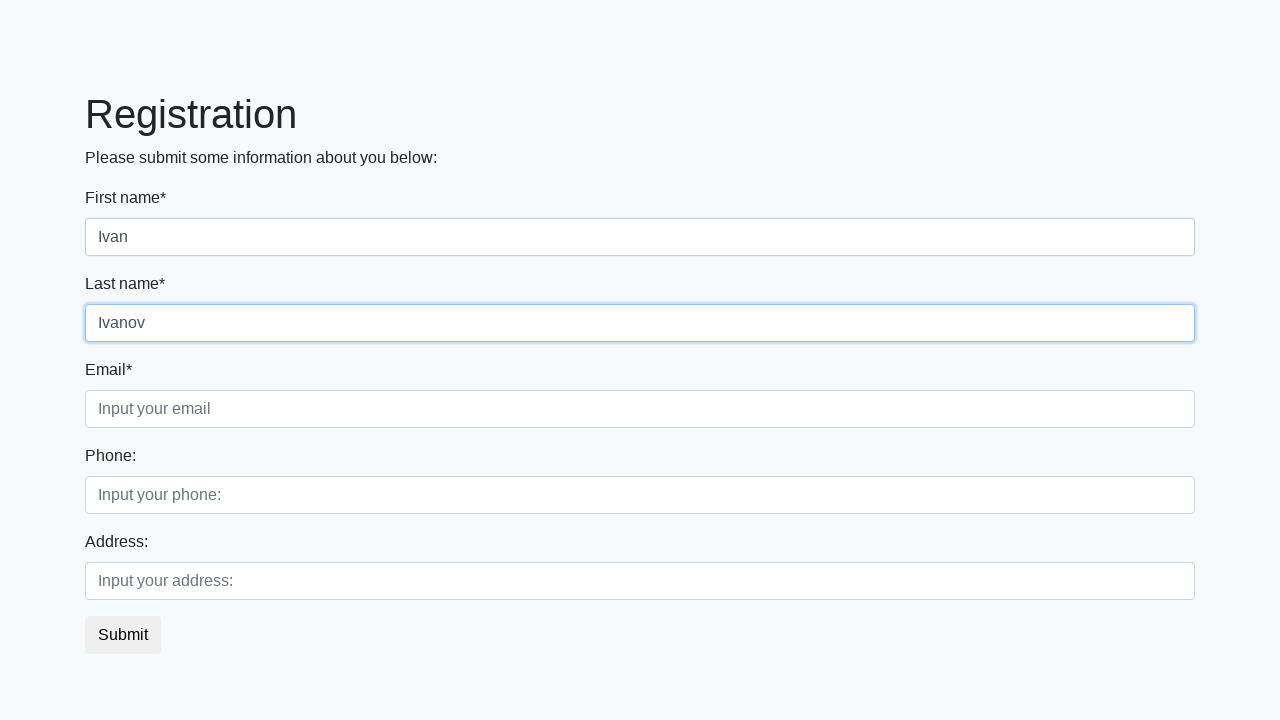

Filled email field with 'Ivan@mail.ru' on .first_block input.form-control.third
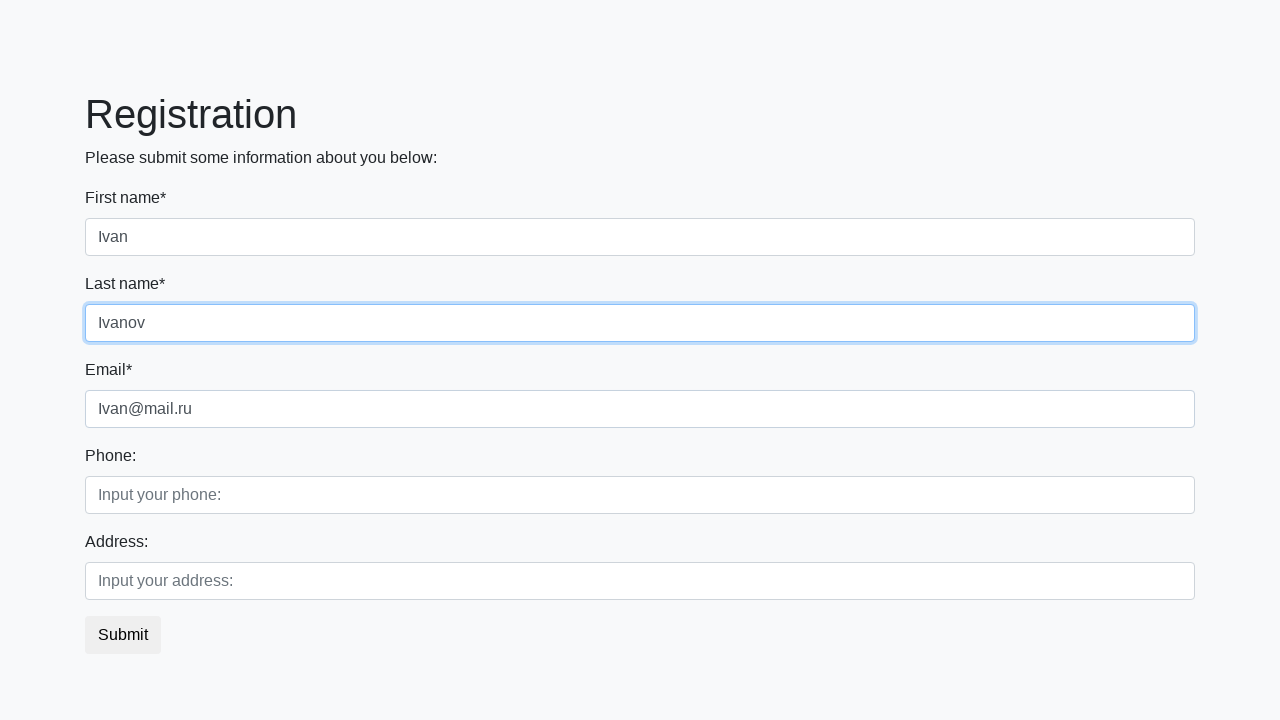

Clicked submit button to register at (123, 635) on .btn.btn-default
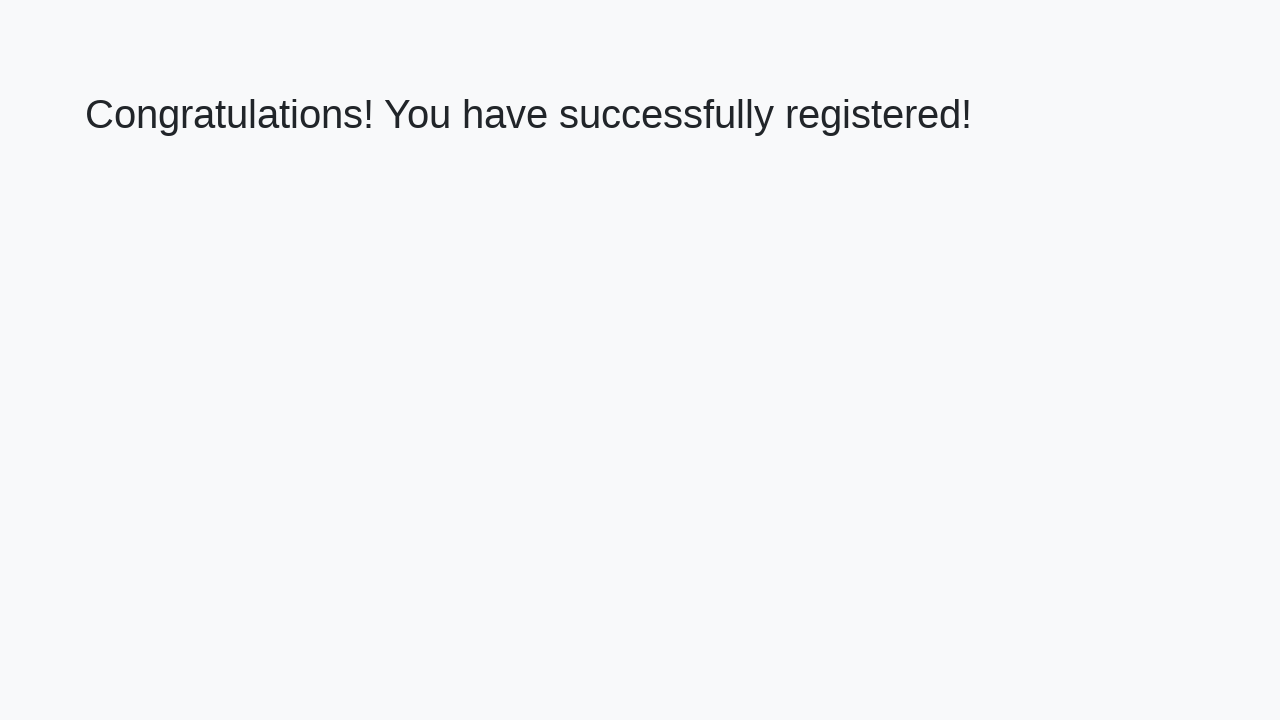

Success message header element loaded
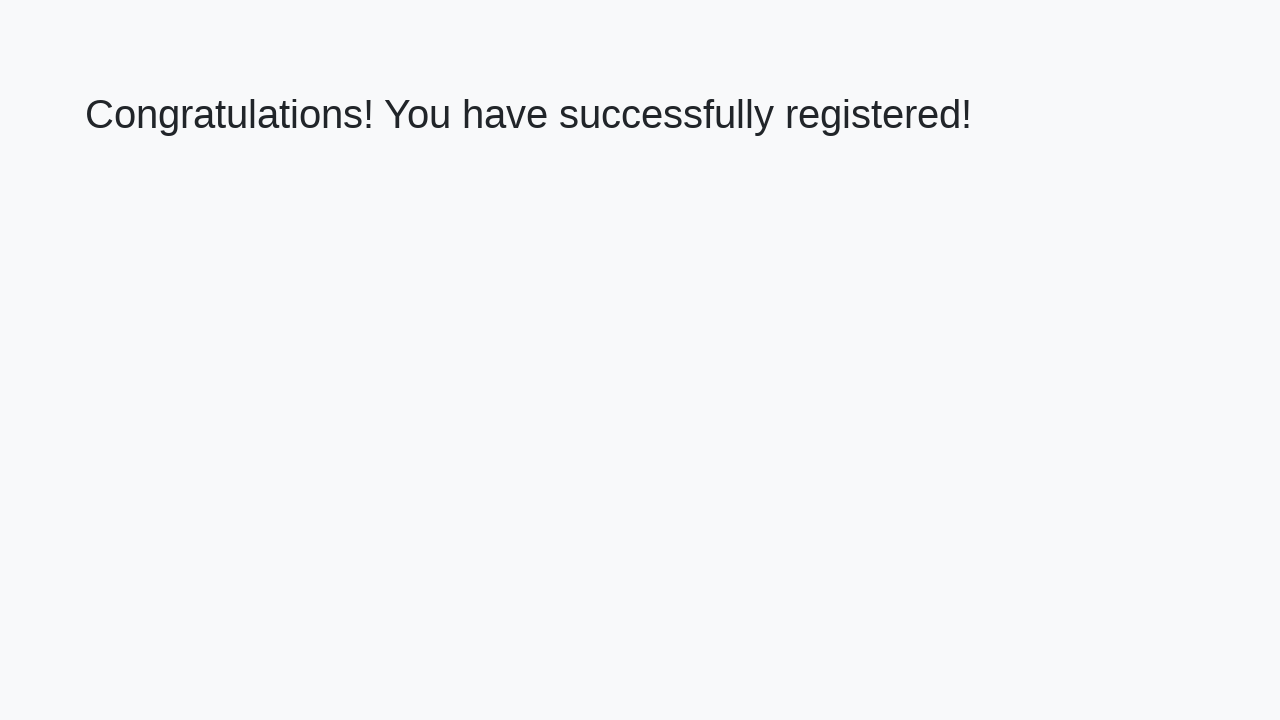

Extracted success message text: 'Congratulations! You have successfully registered!'
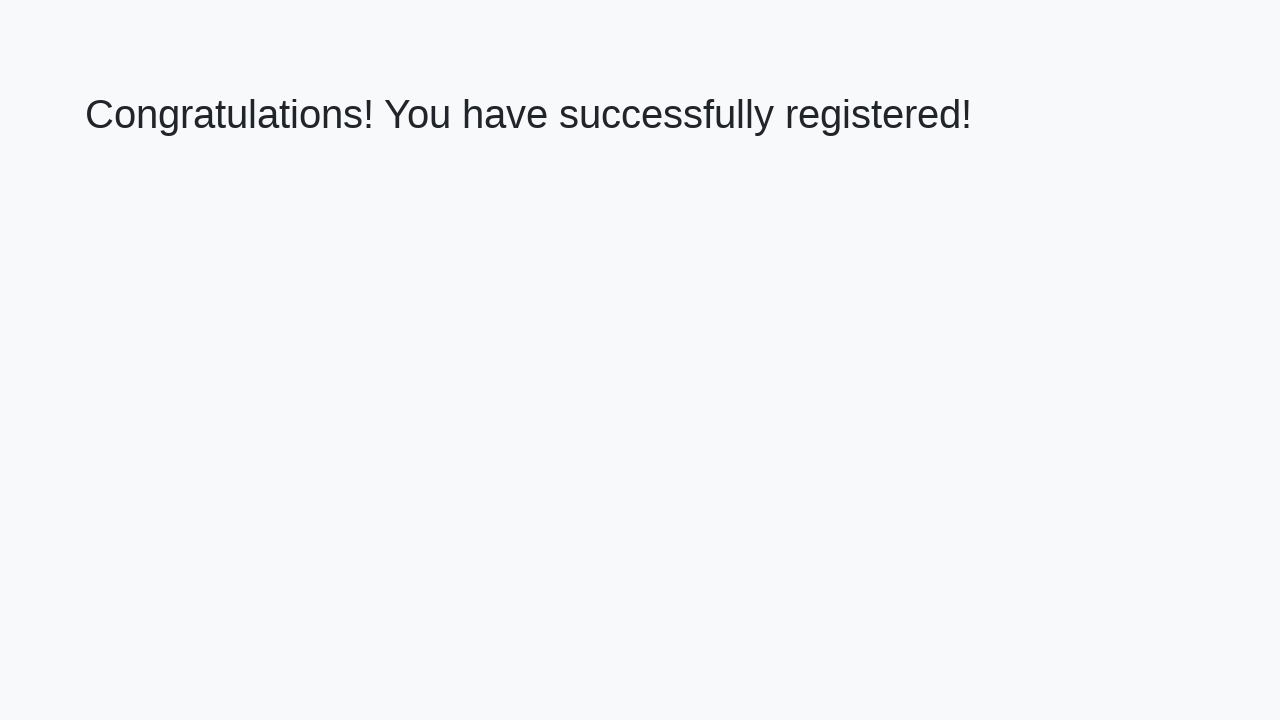

Verified successful registration message
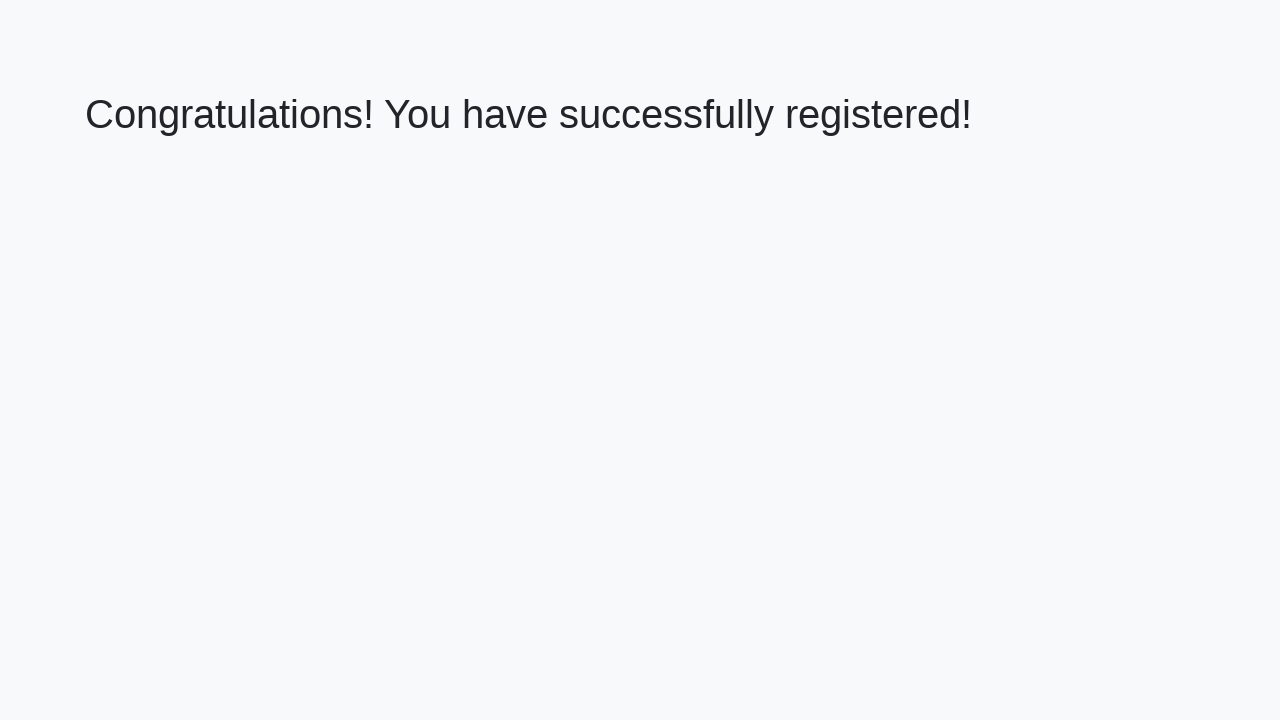

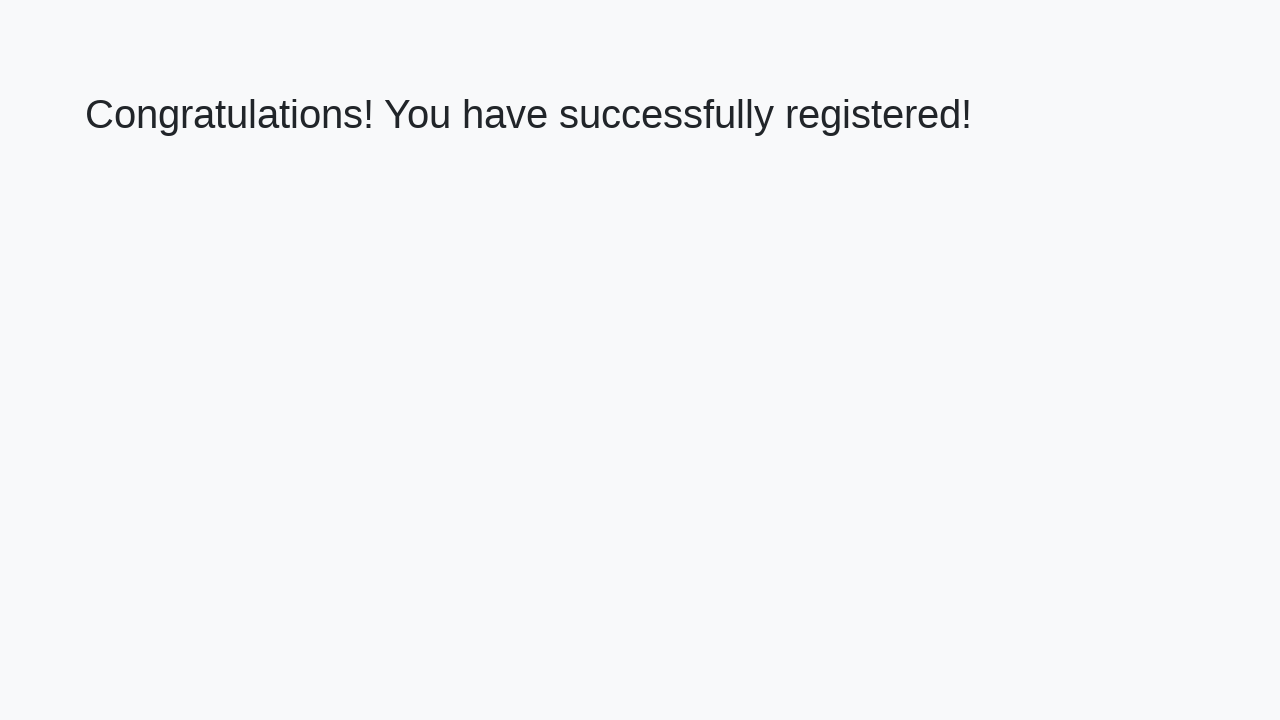